Tests the complete flight booking flow on BlazeDemo by selecting departure and destination cities, choosing a flight, filling in passenger and payment details, and completing the purchase.

Starting URL: https://blazedemo.com/

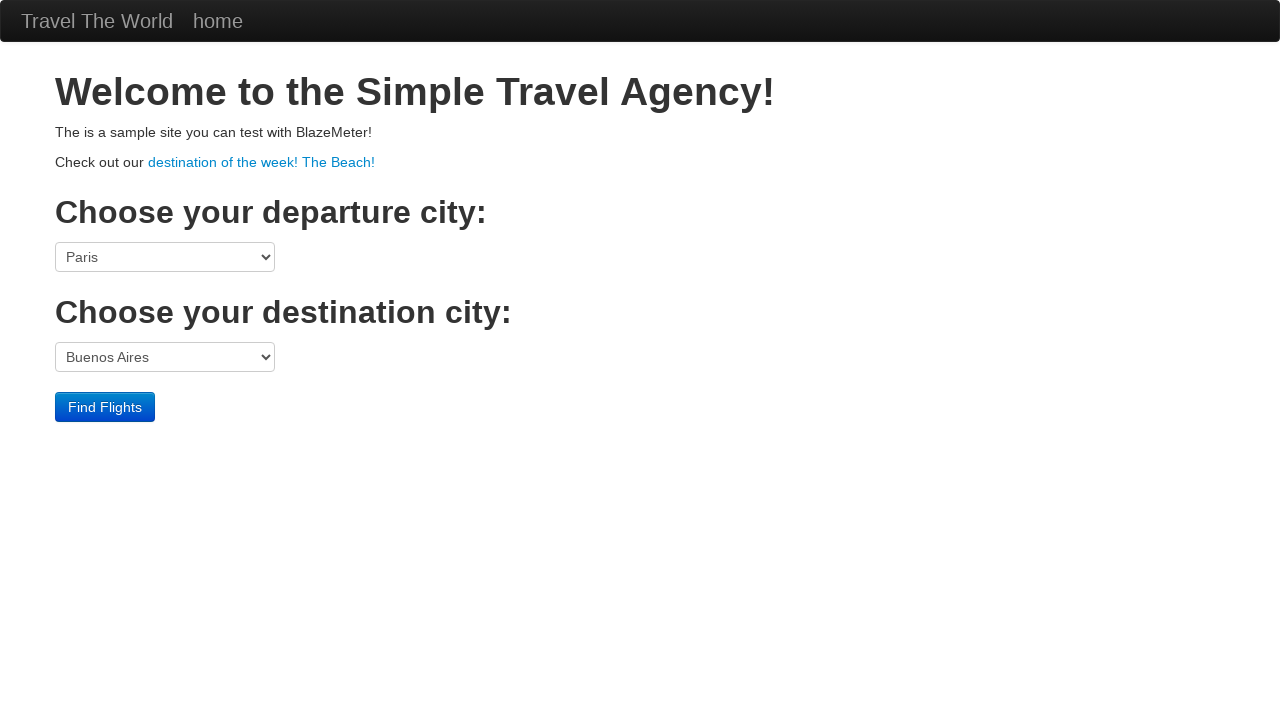

Welcome page loaded with h1 header
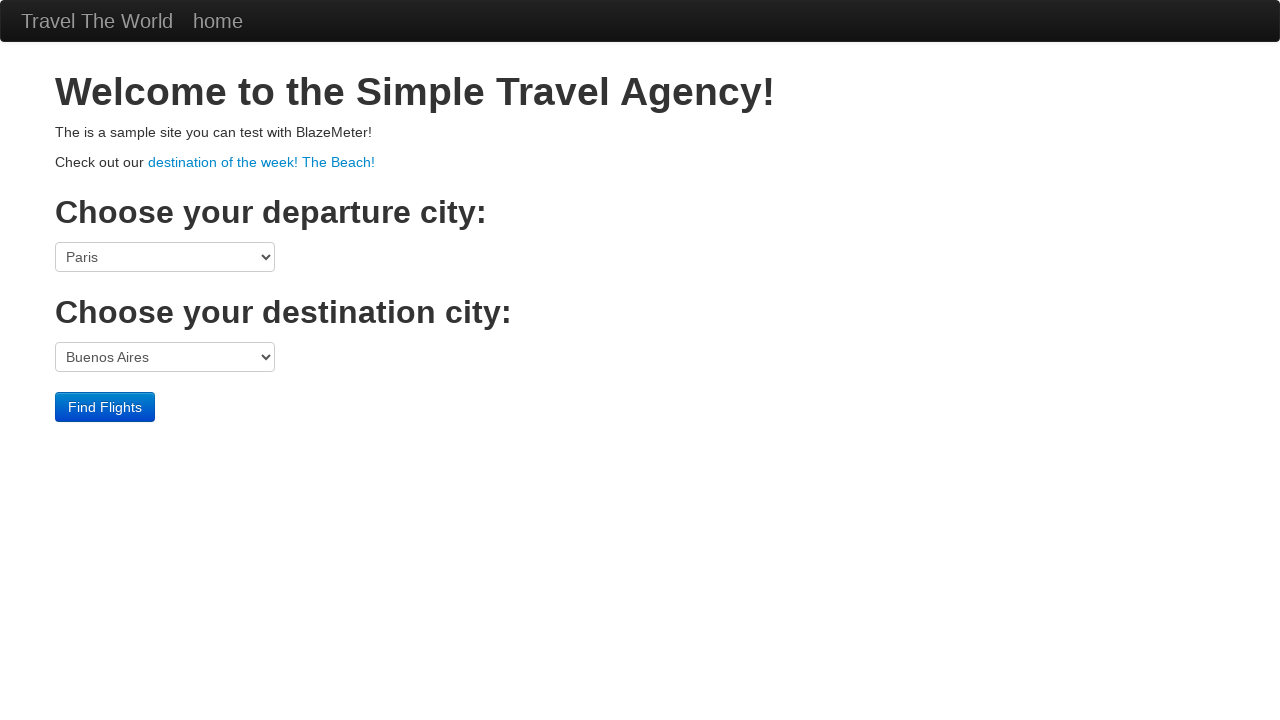

Selected Boston as departure city on select[name='fromPort']
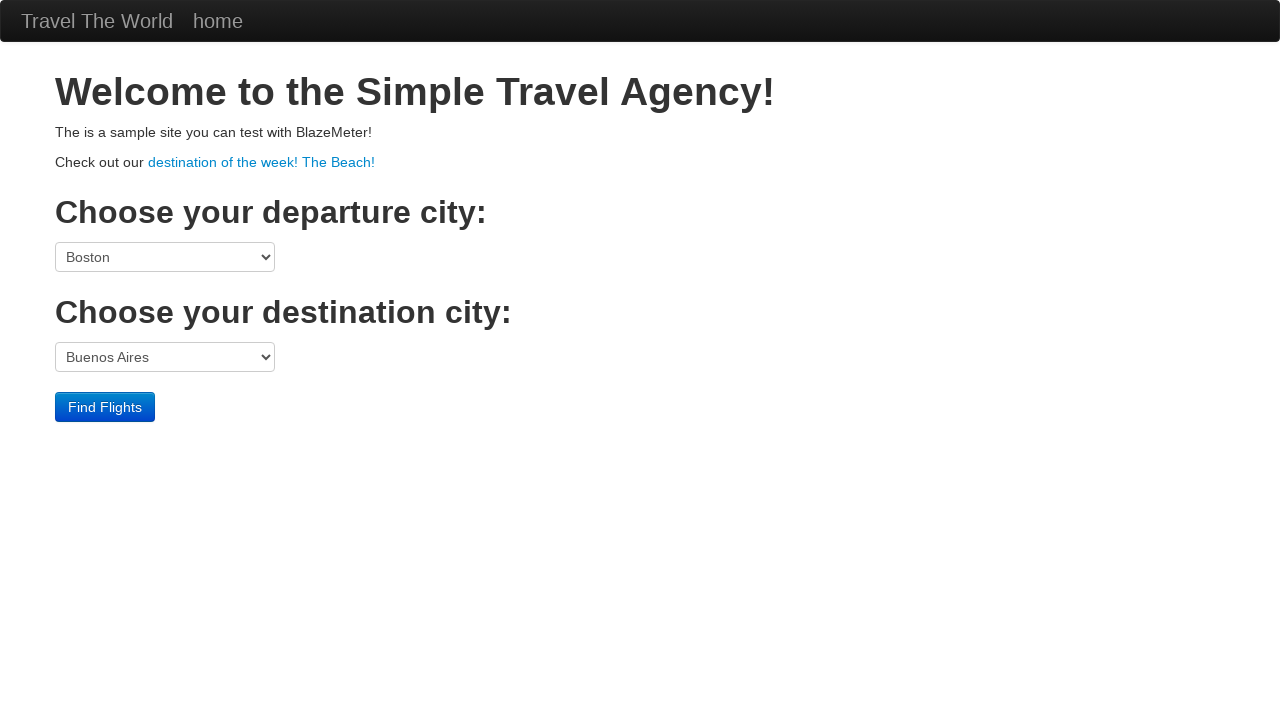

Selected Berlin as destination city on select[name='toPort']
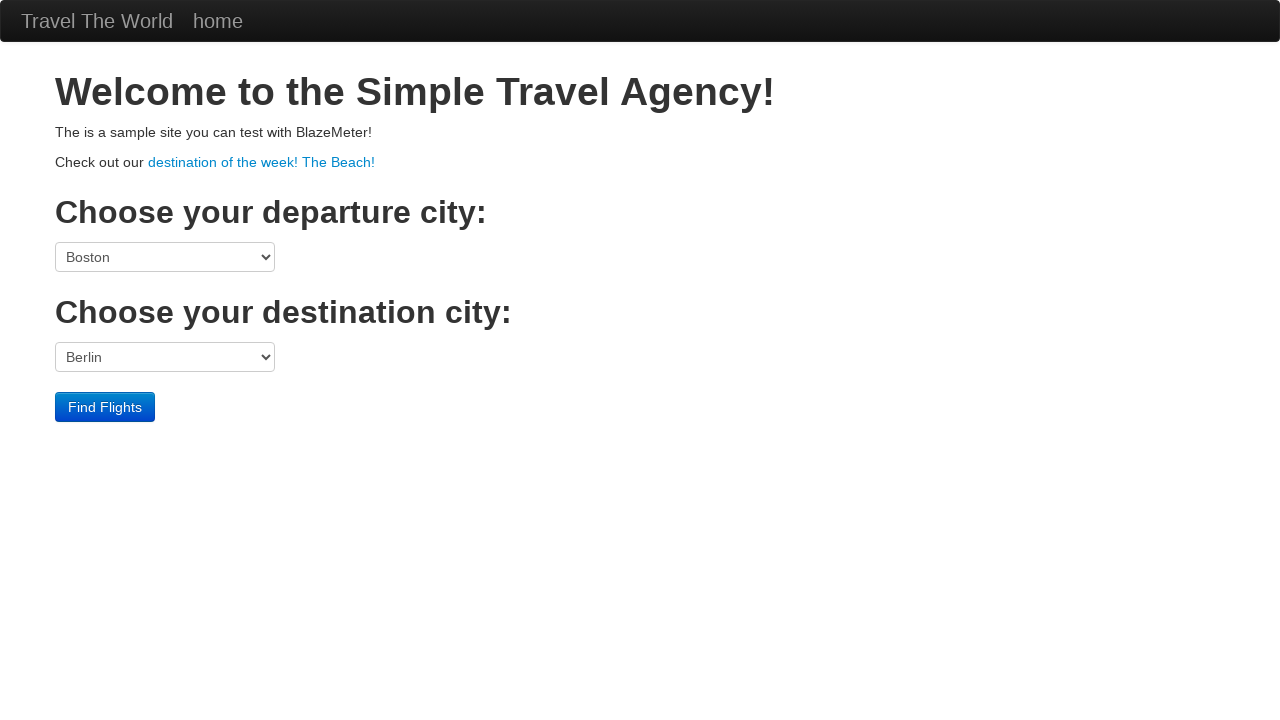

Clicked Find Flights button at (105, 407) on .btn-primary
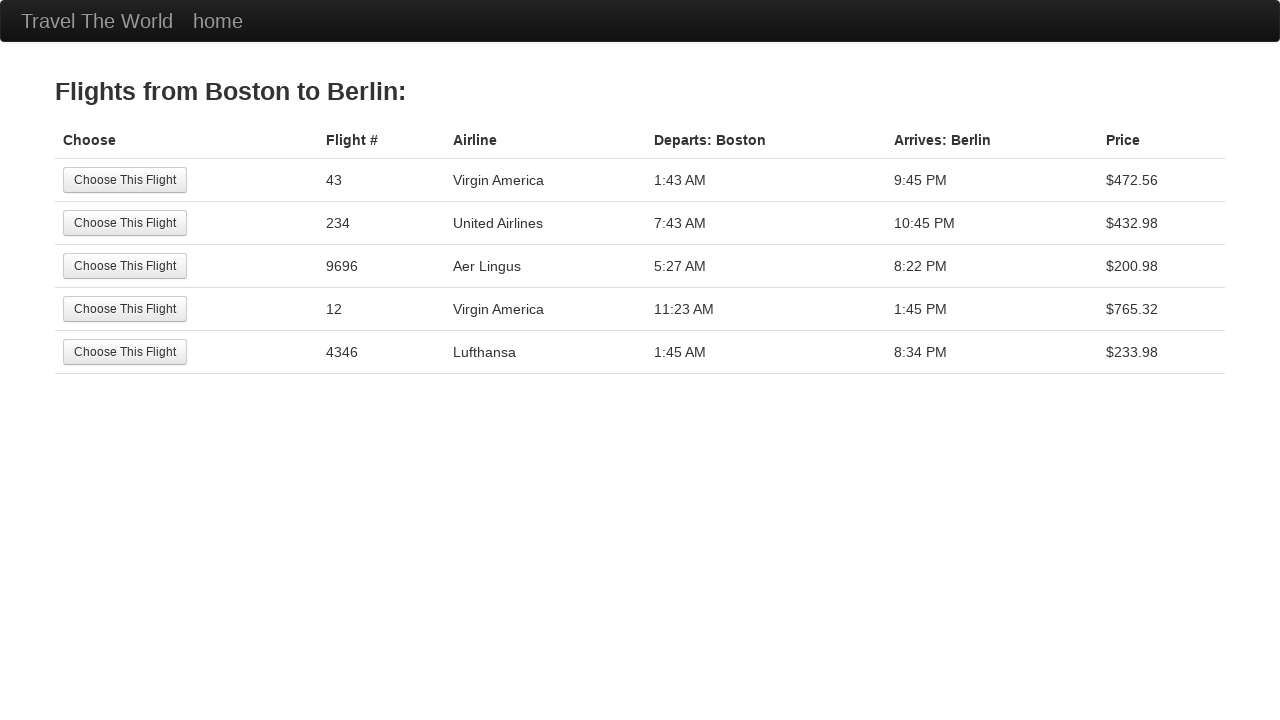

Flights list loaded with h3 header
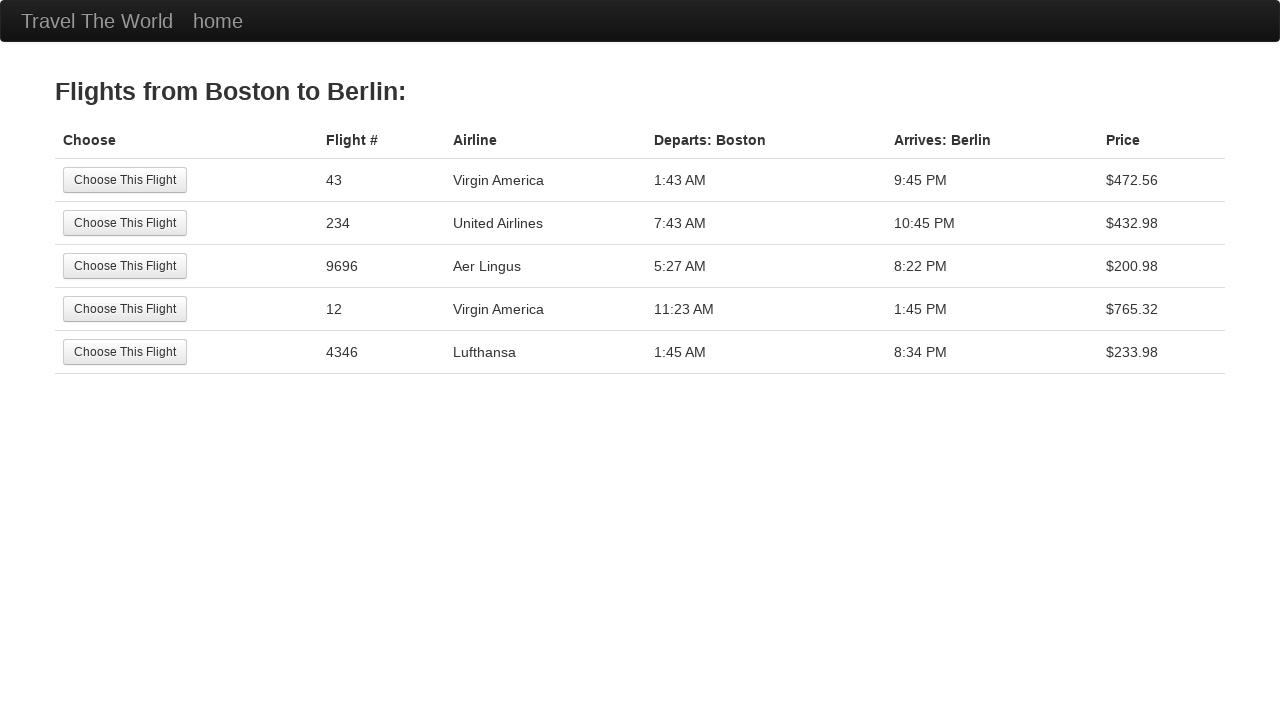

Selected the 4th flight from the list at (125, 309) on tr:nth-child(4) .btn
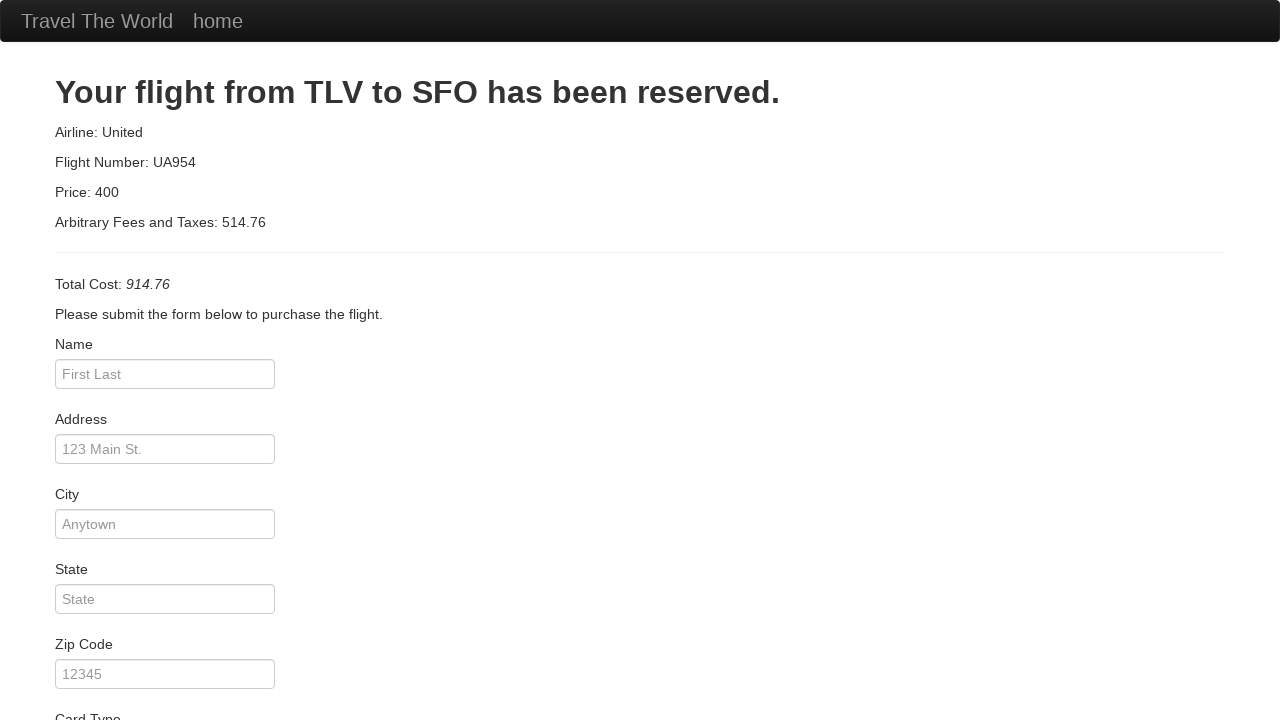

Reservation form loaded with h2 header
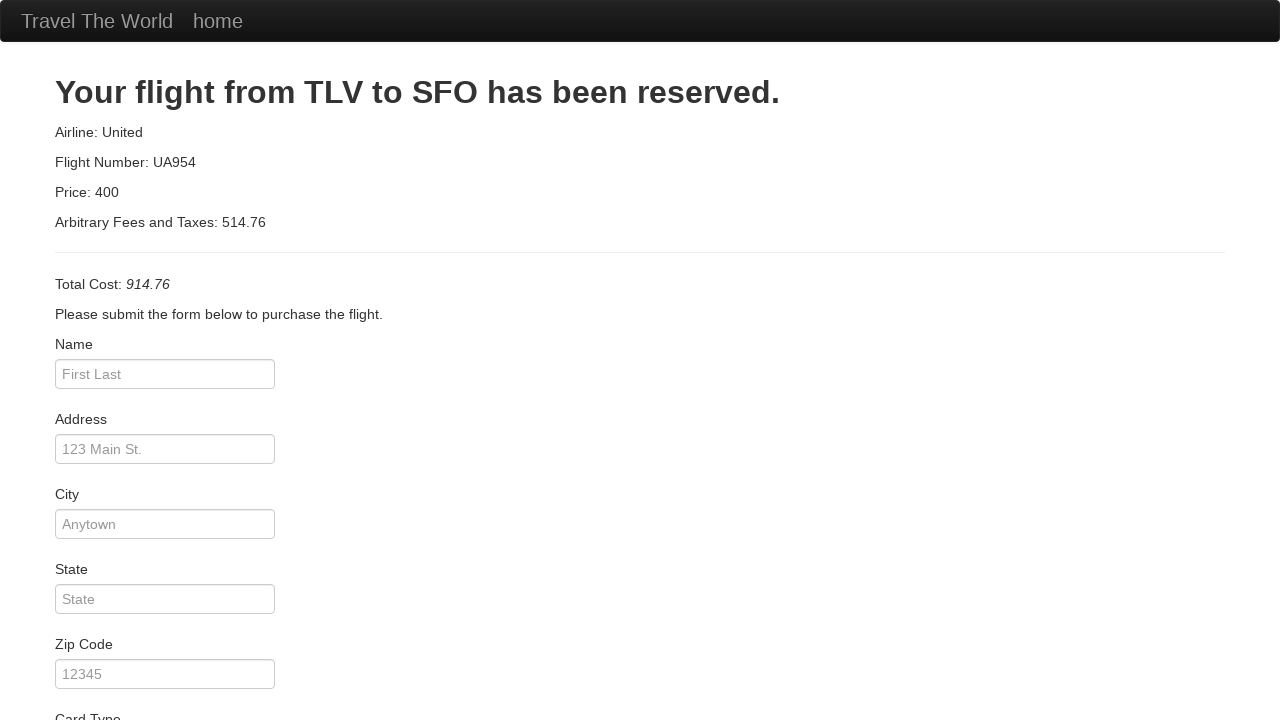

Clicked on passenger name input field at (165, 374) on #inputName
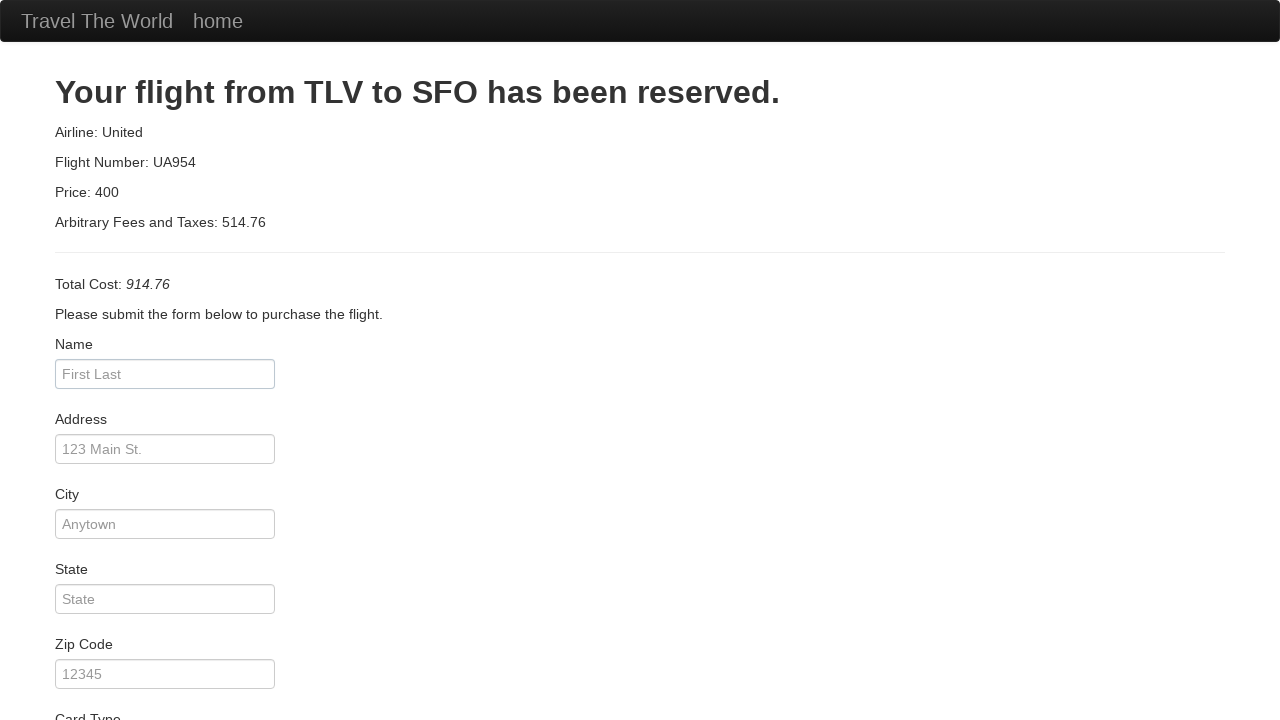

Filled passenger name with 'Maria Santos' on #inputName
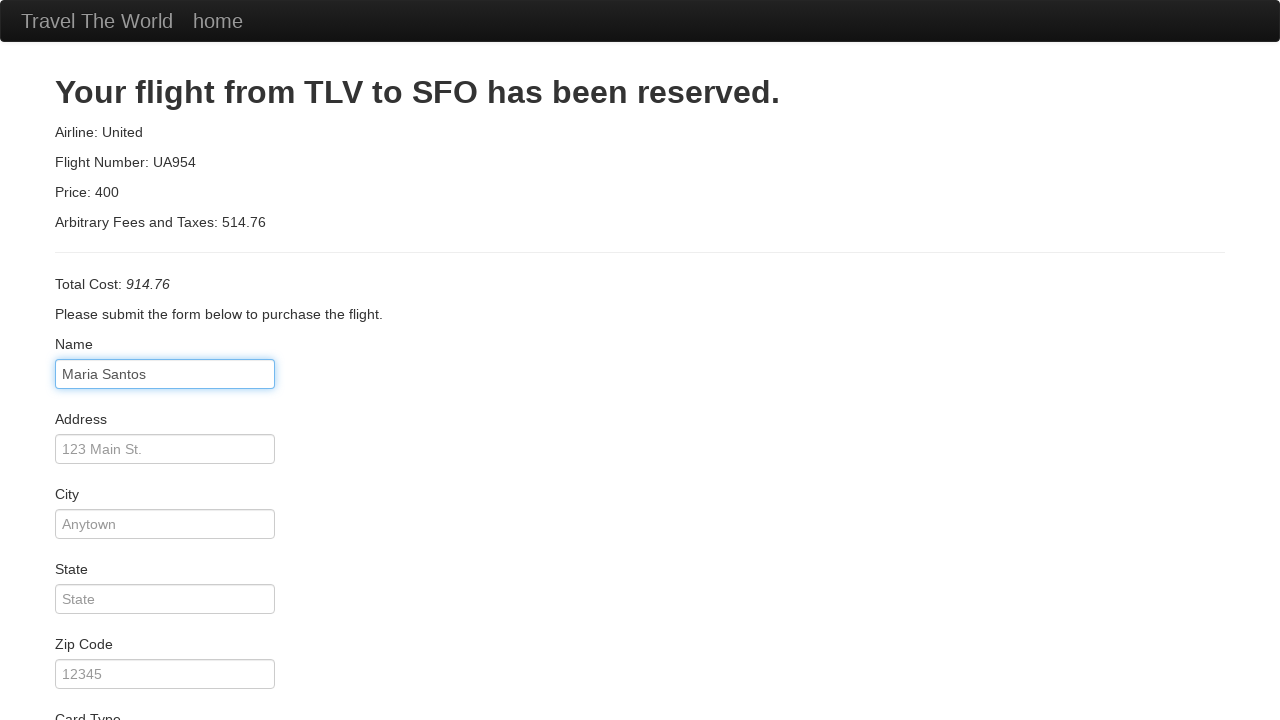

Clicked on address input field at (165, 449) on #address
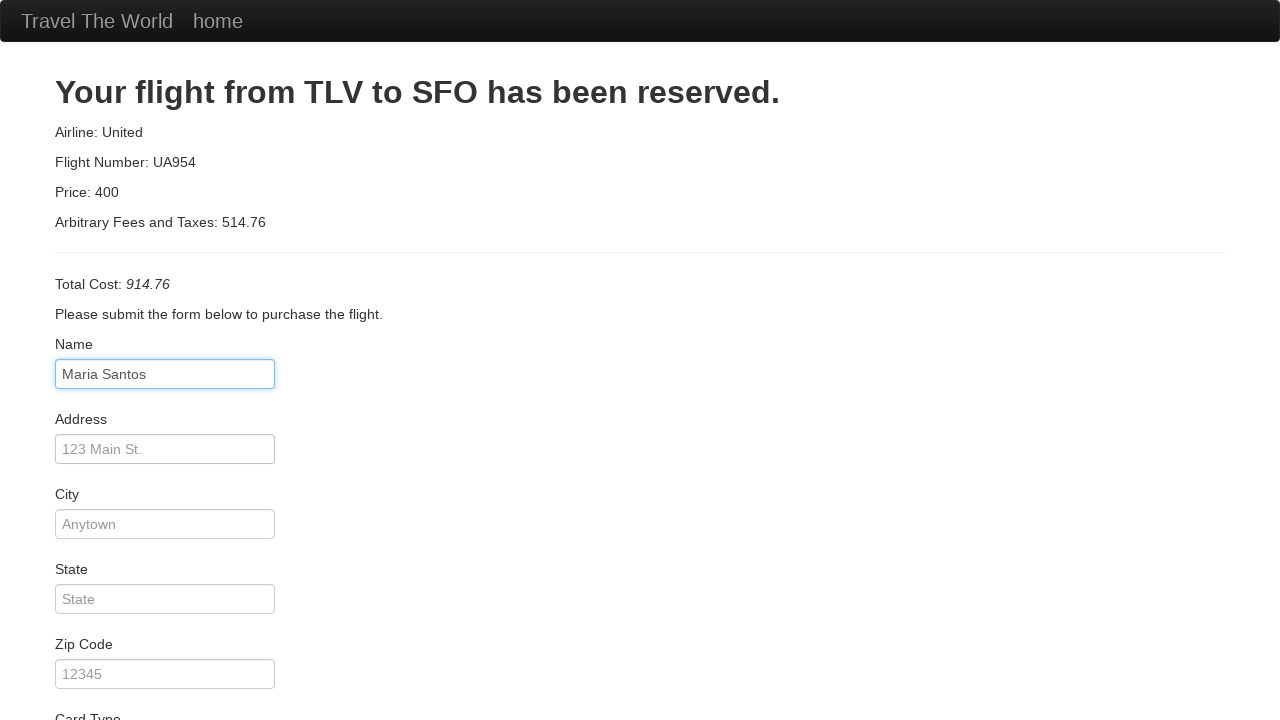

Filled address with 'Avenida Paulista 1000' on #address
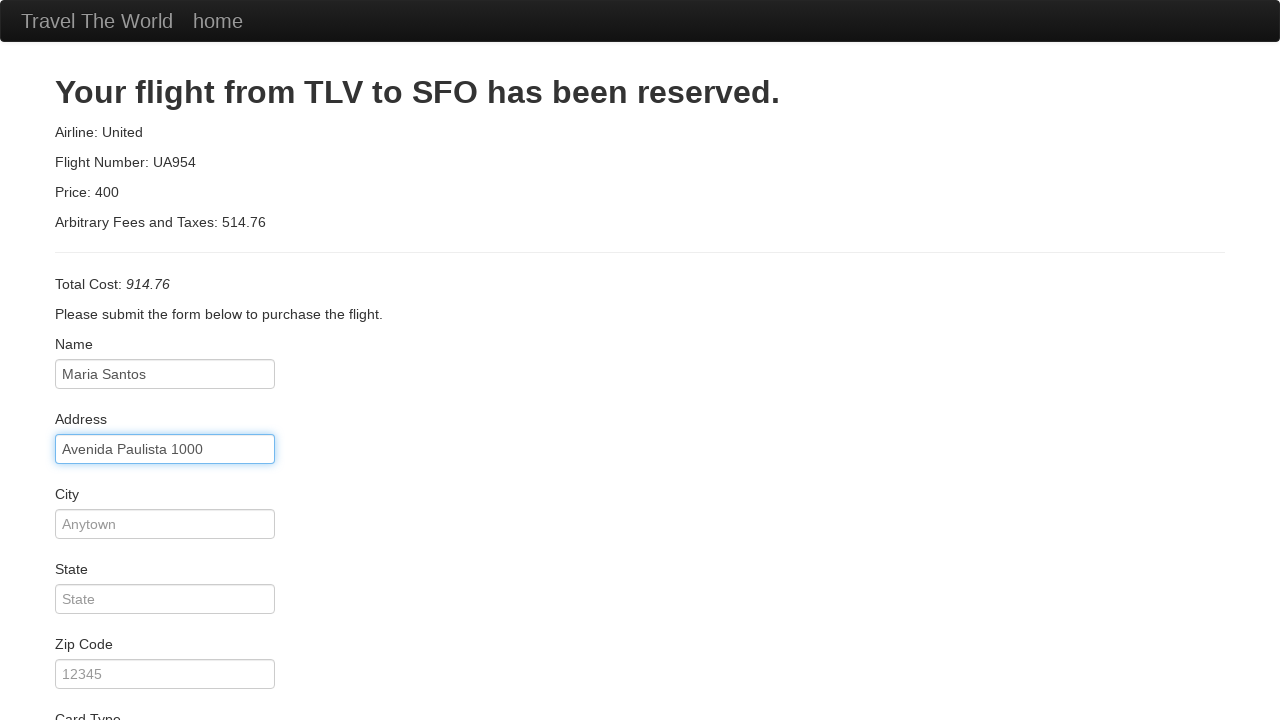

Clicked on city input field at (165, 524) on #city
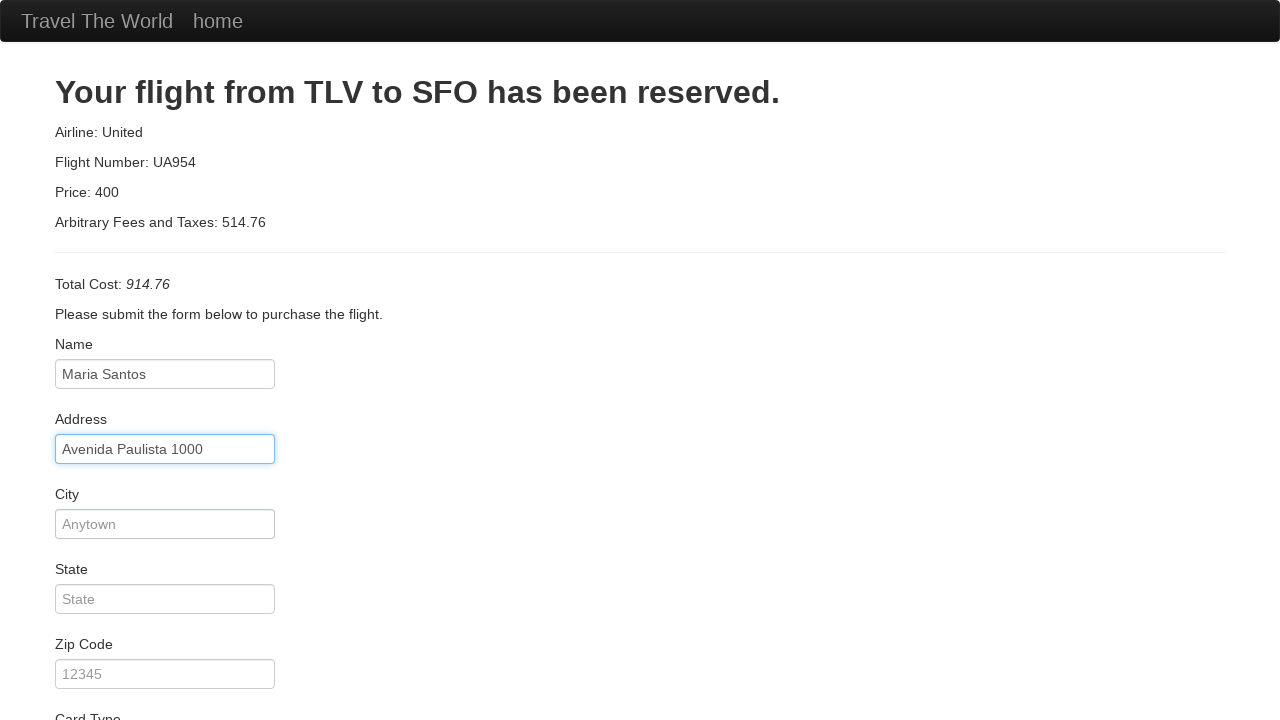

Filled city with 'Sao Paulo' on #city
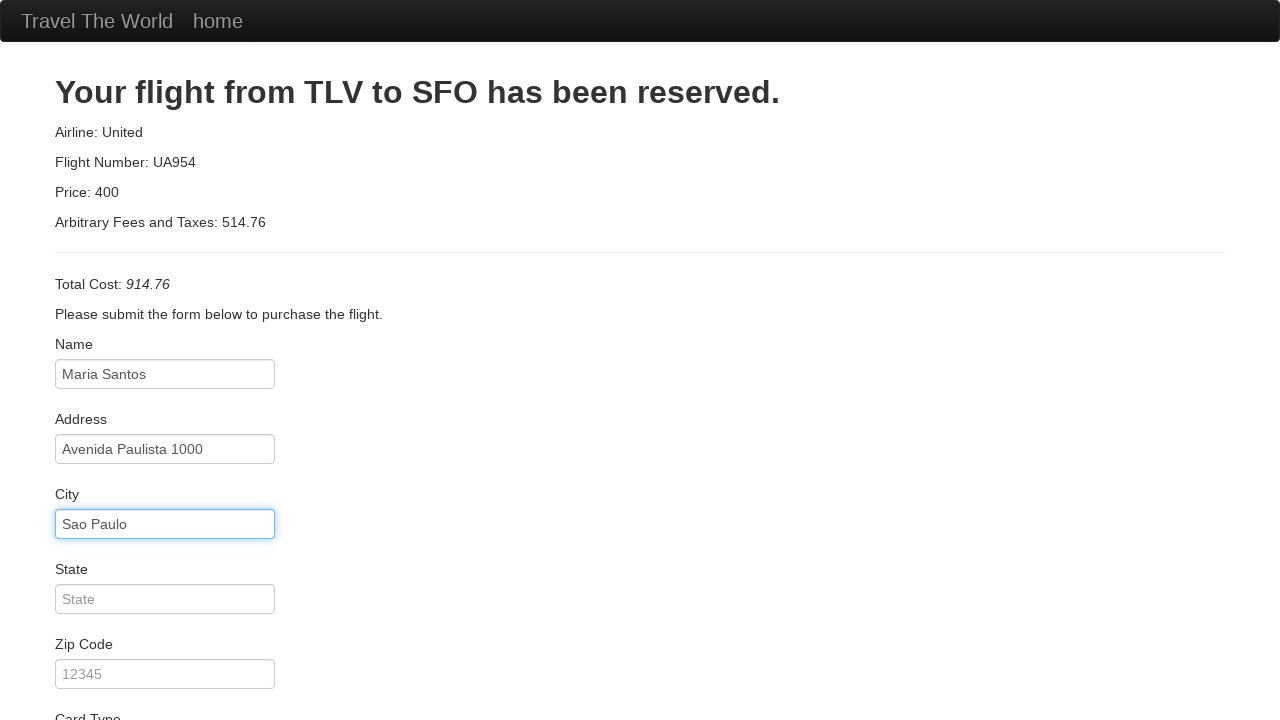

Clicked on state input field at (165, 599) on #state
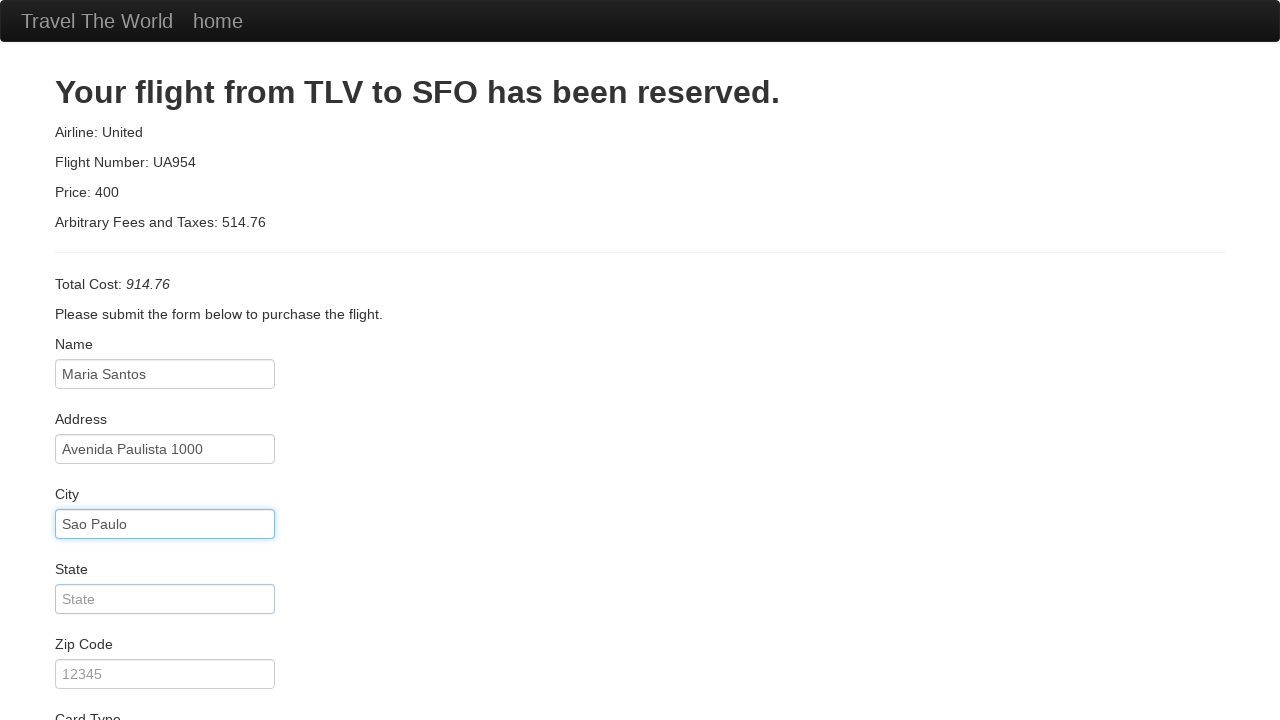

Filled state with 'SP' on #state
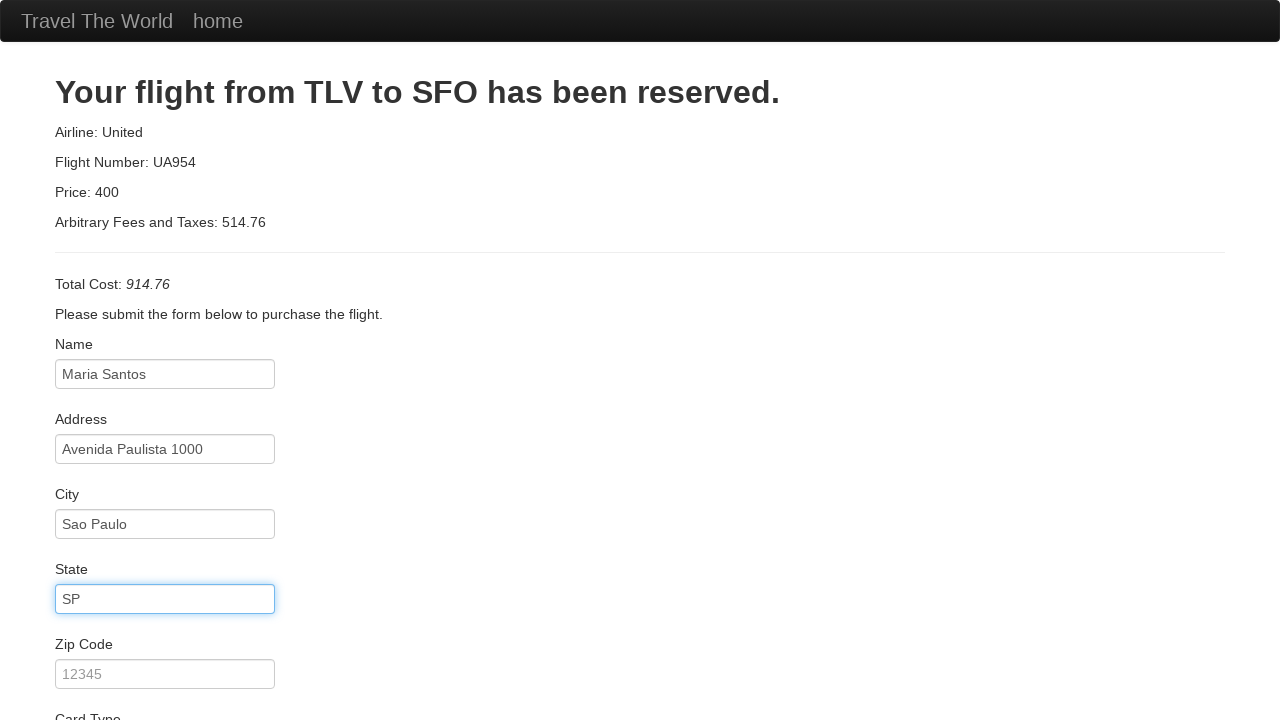

Clicked on zip code input field at (165, 674) on #zipCode
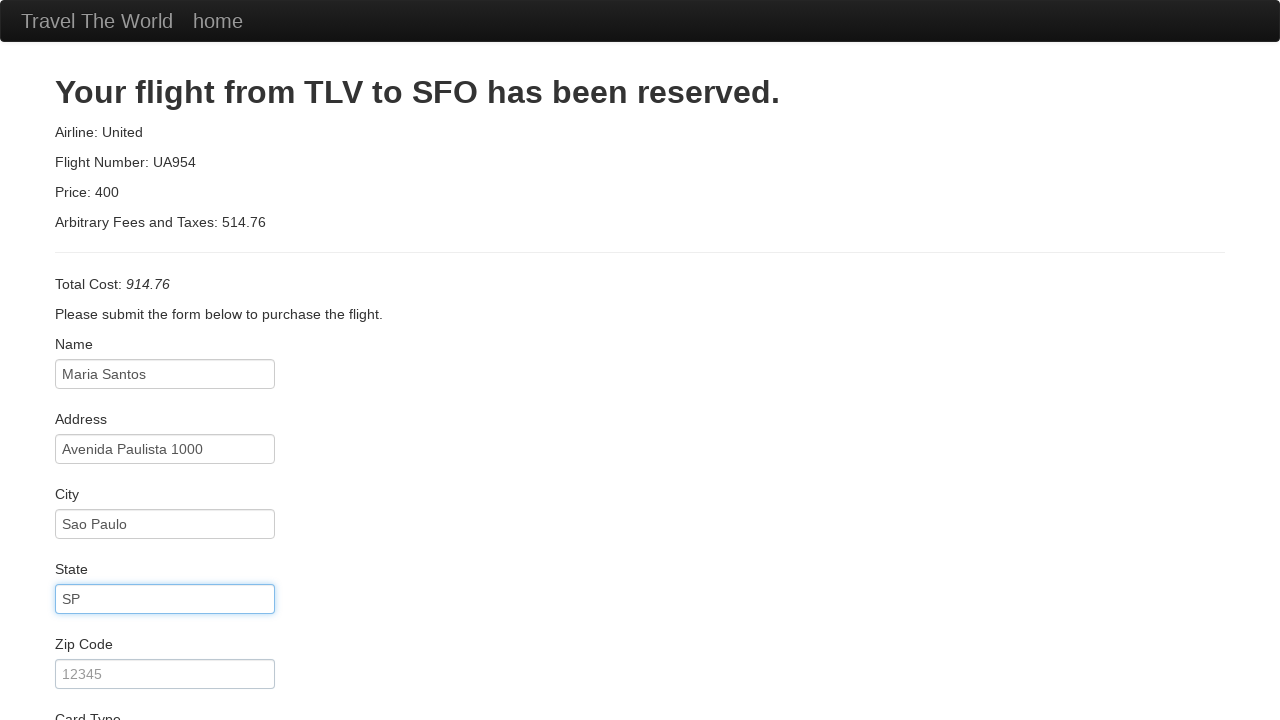

Filled zip code with '01310-100' on #zipCode
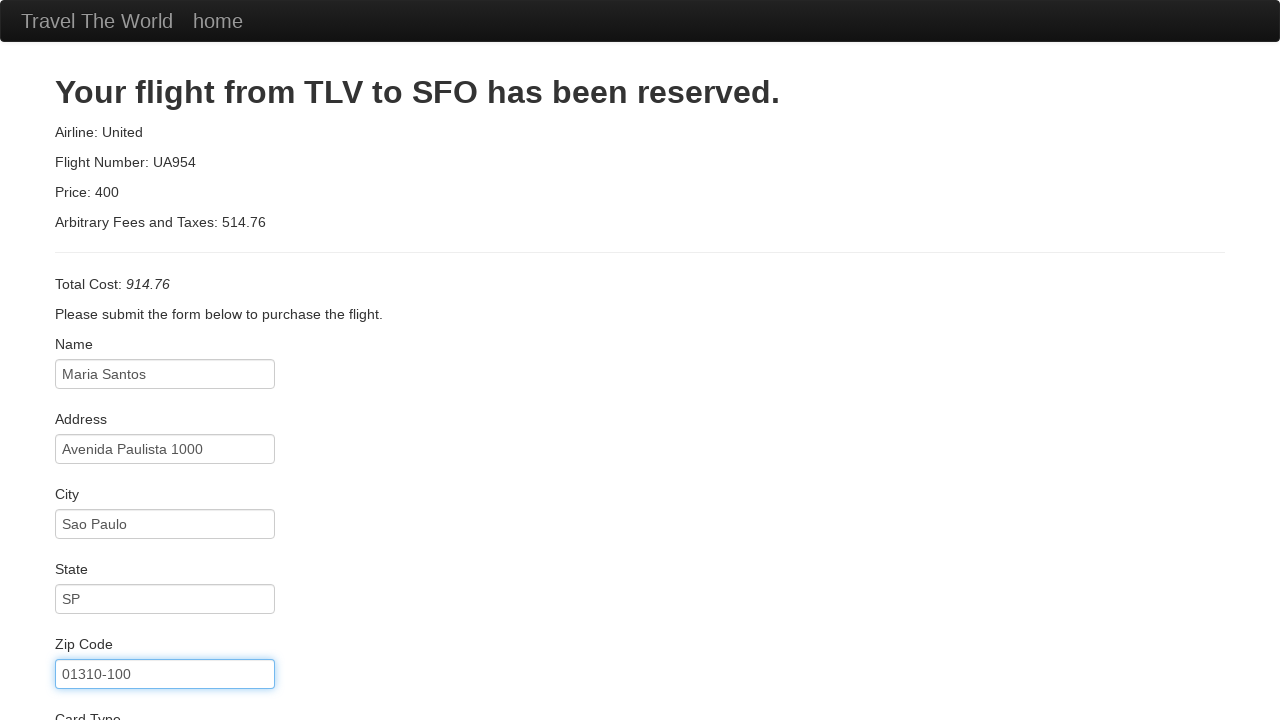

Selected American Express as card type on #cardType
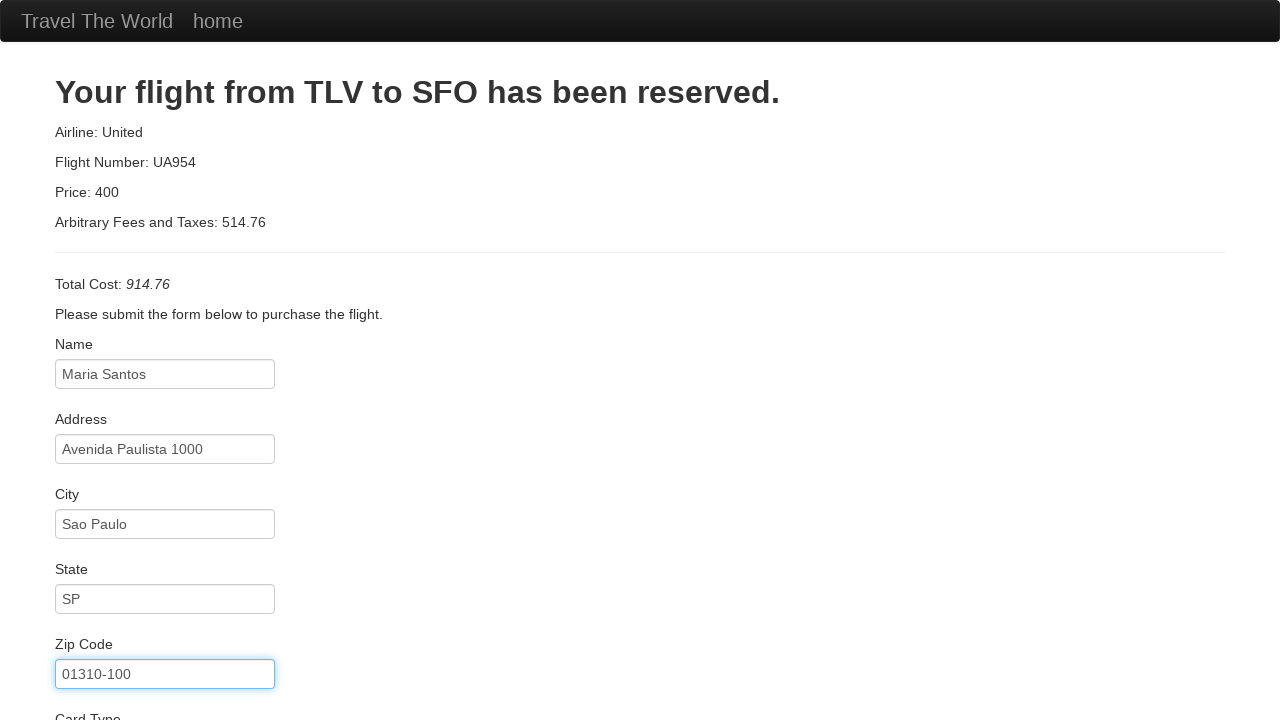

Clicked on credit card number input field at (165, 380) on #creditCardNumber
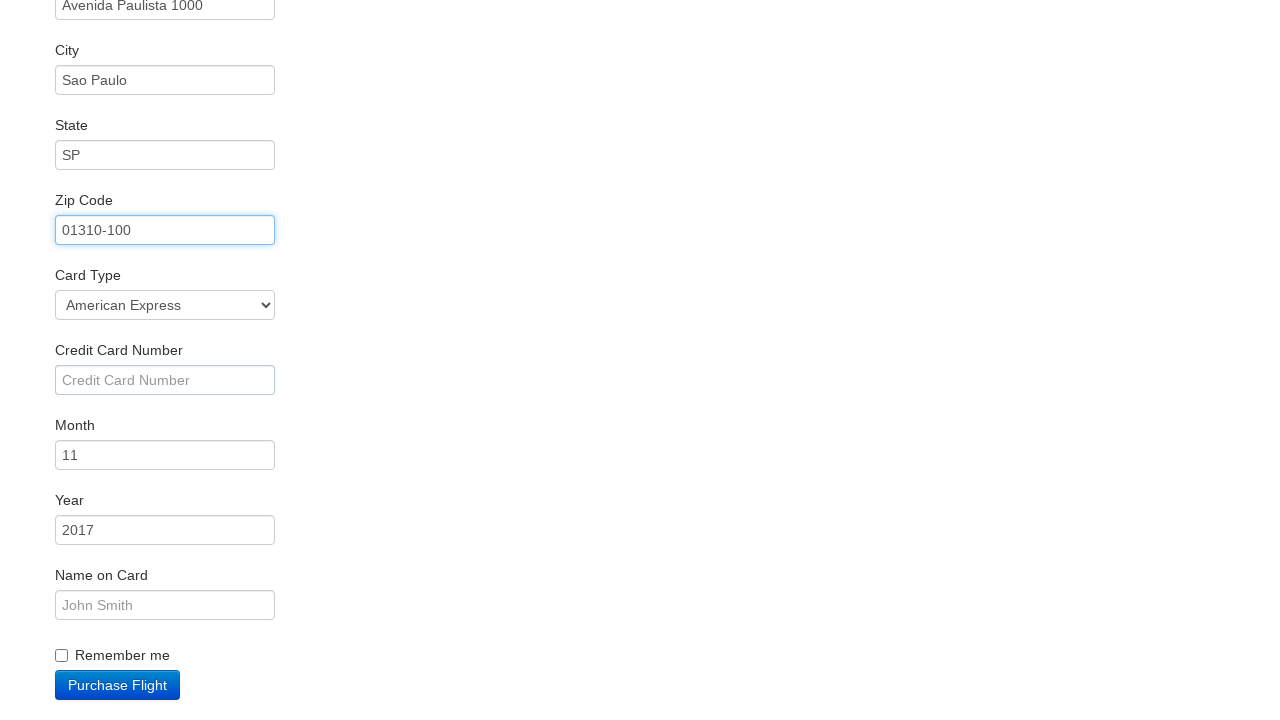

Clicked on name on card input field at (165, 605) on #nameOnCard
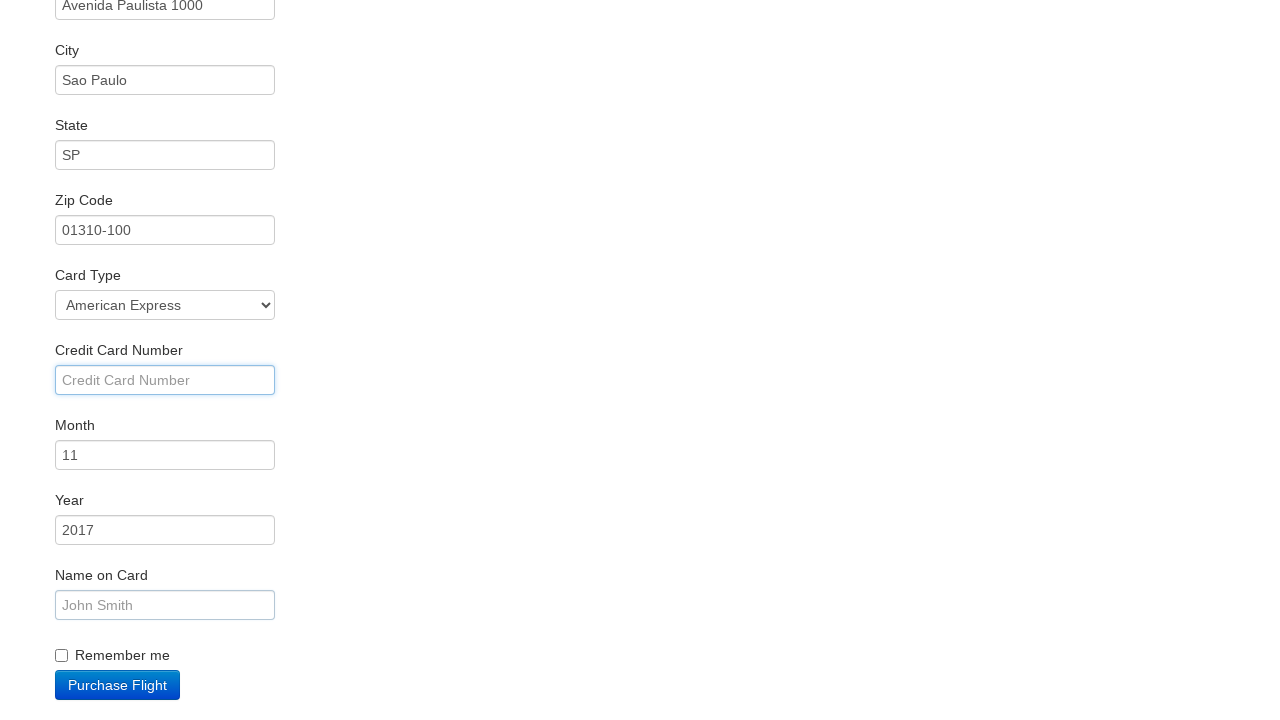

Filled name on card with 'Maria Santos' on #nameOnCard
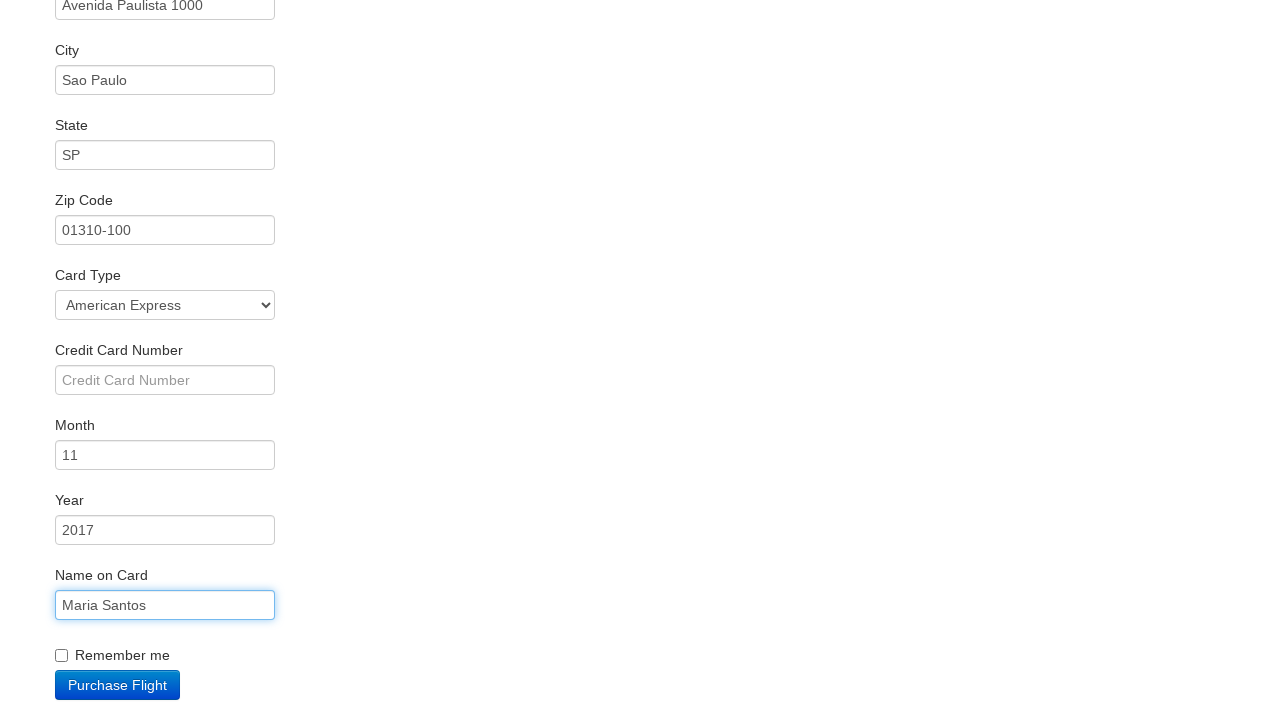

Clicked Purchase Flight button to complete booking at (118, 685) on .btn-primary
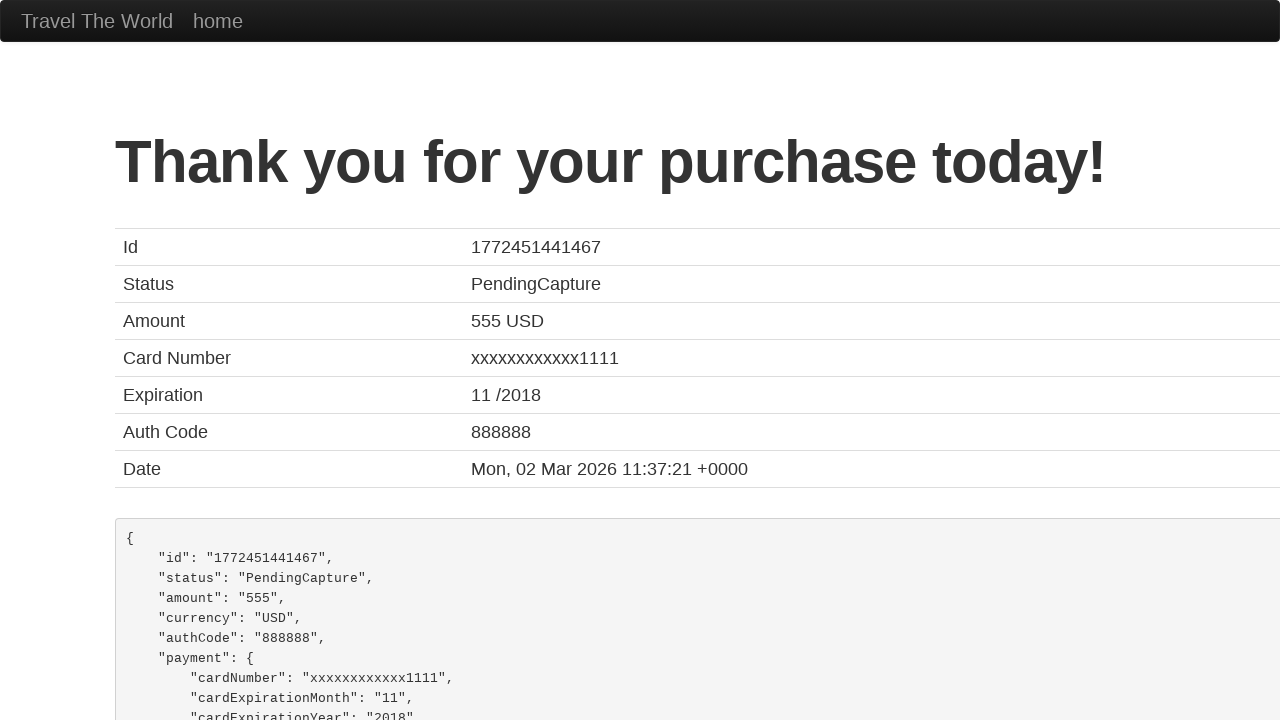

Purchase confirmation page loaded with h1 header
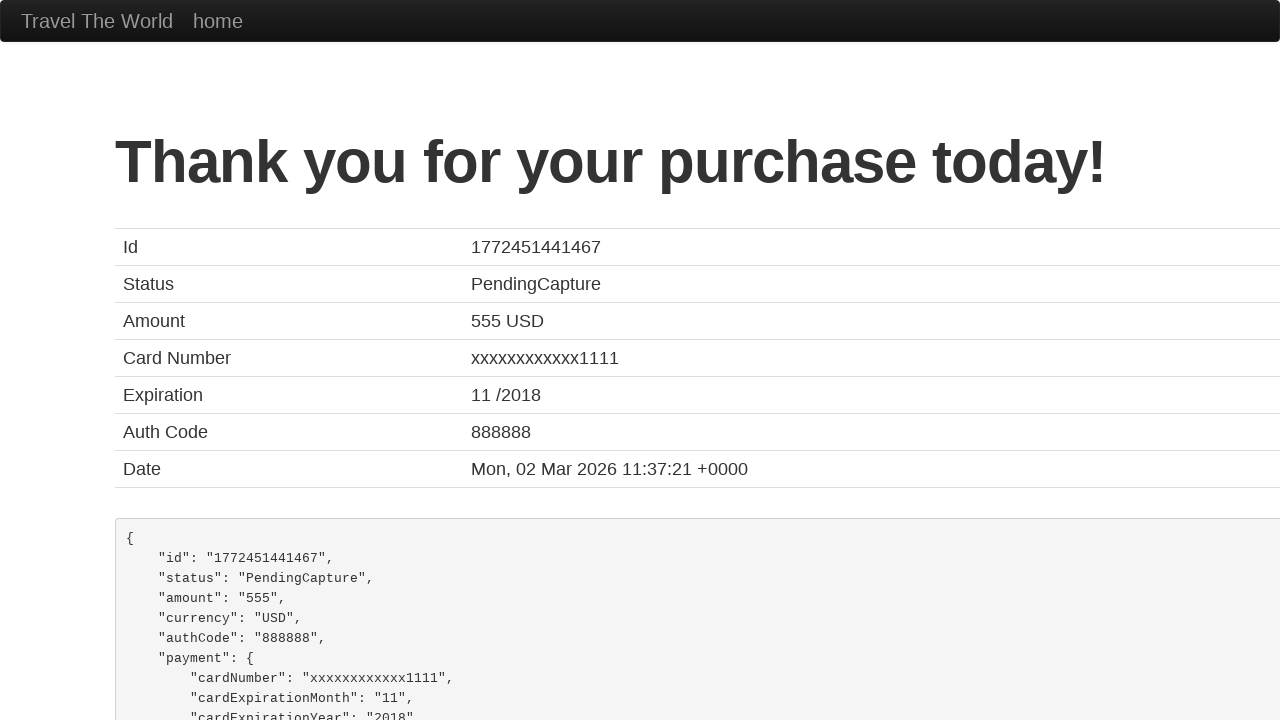

Clicked on Travel The World link to return home at (97, 21) on text=Travel The World
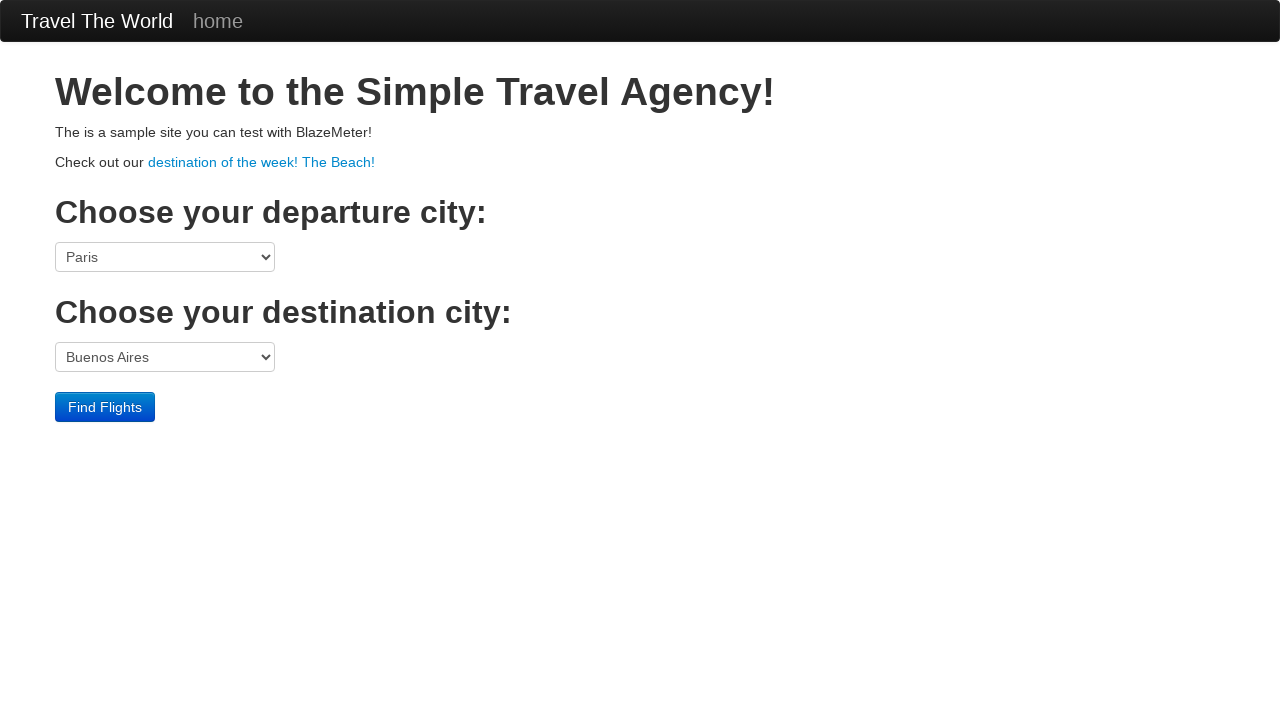

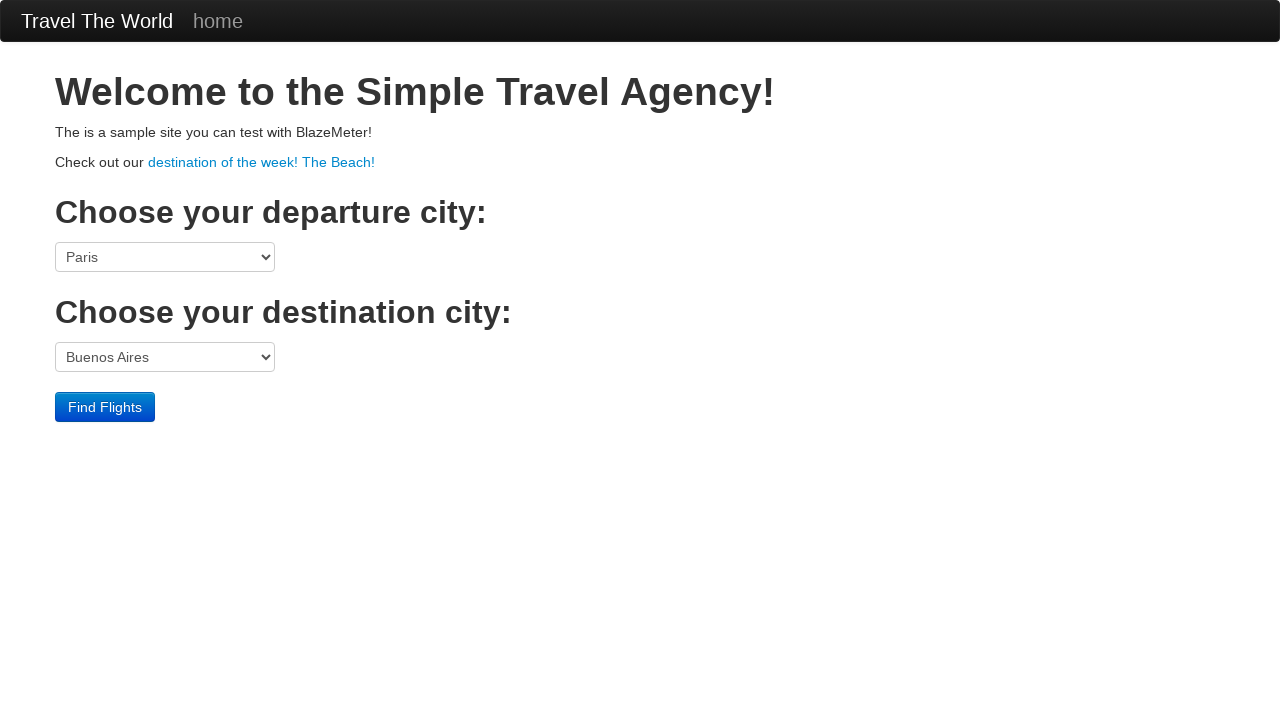